Navigates to the Selenium website, maximizes the browser window, and verifies that the page title contains "Selenium"

Starting URL: https://selenium.dev/

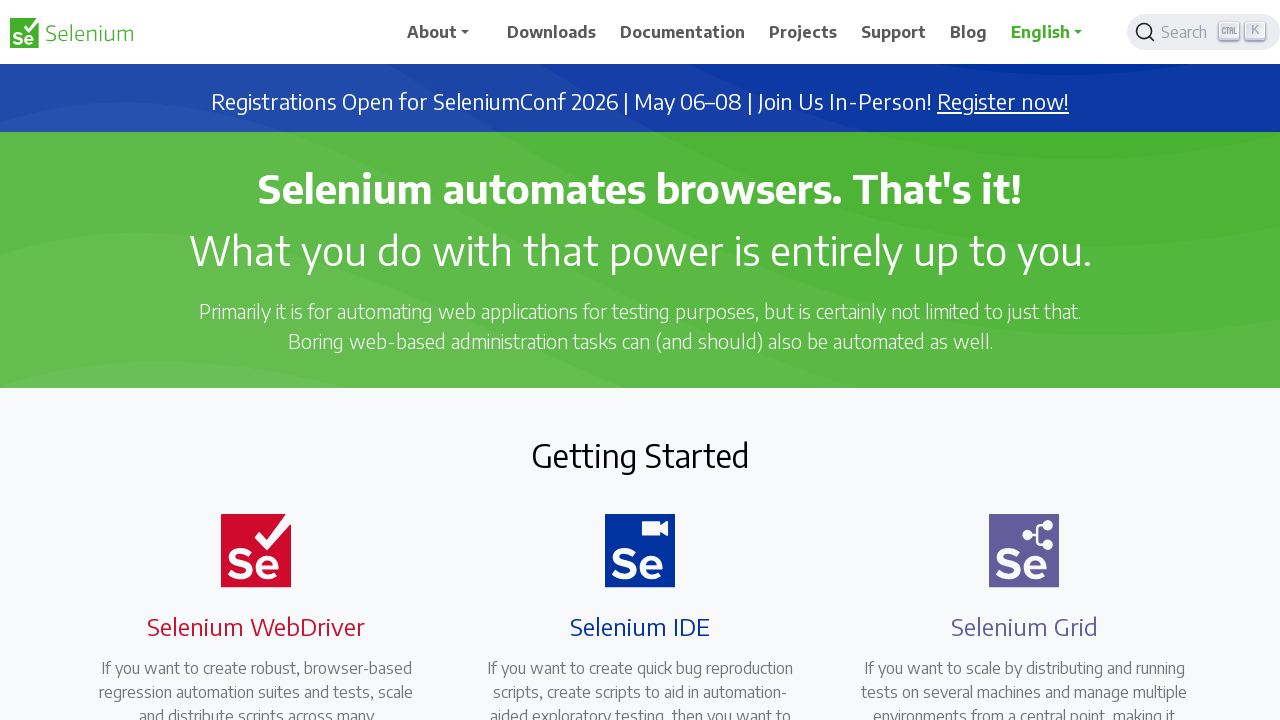

Navigated to Selenium website
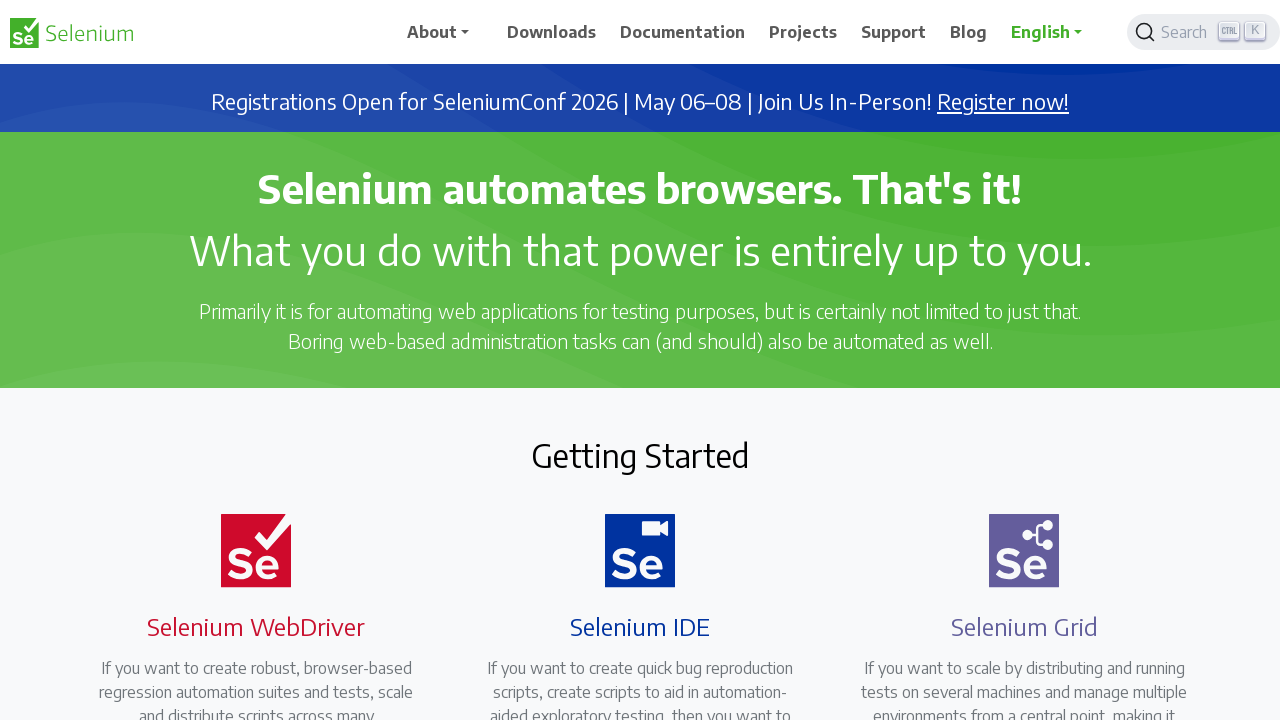

Maximized browser window to 1920x1080
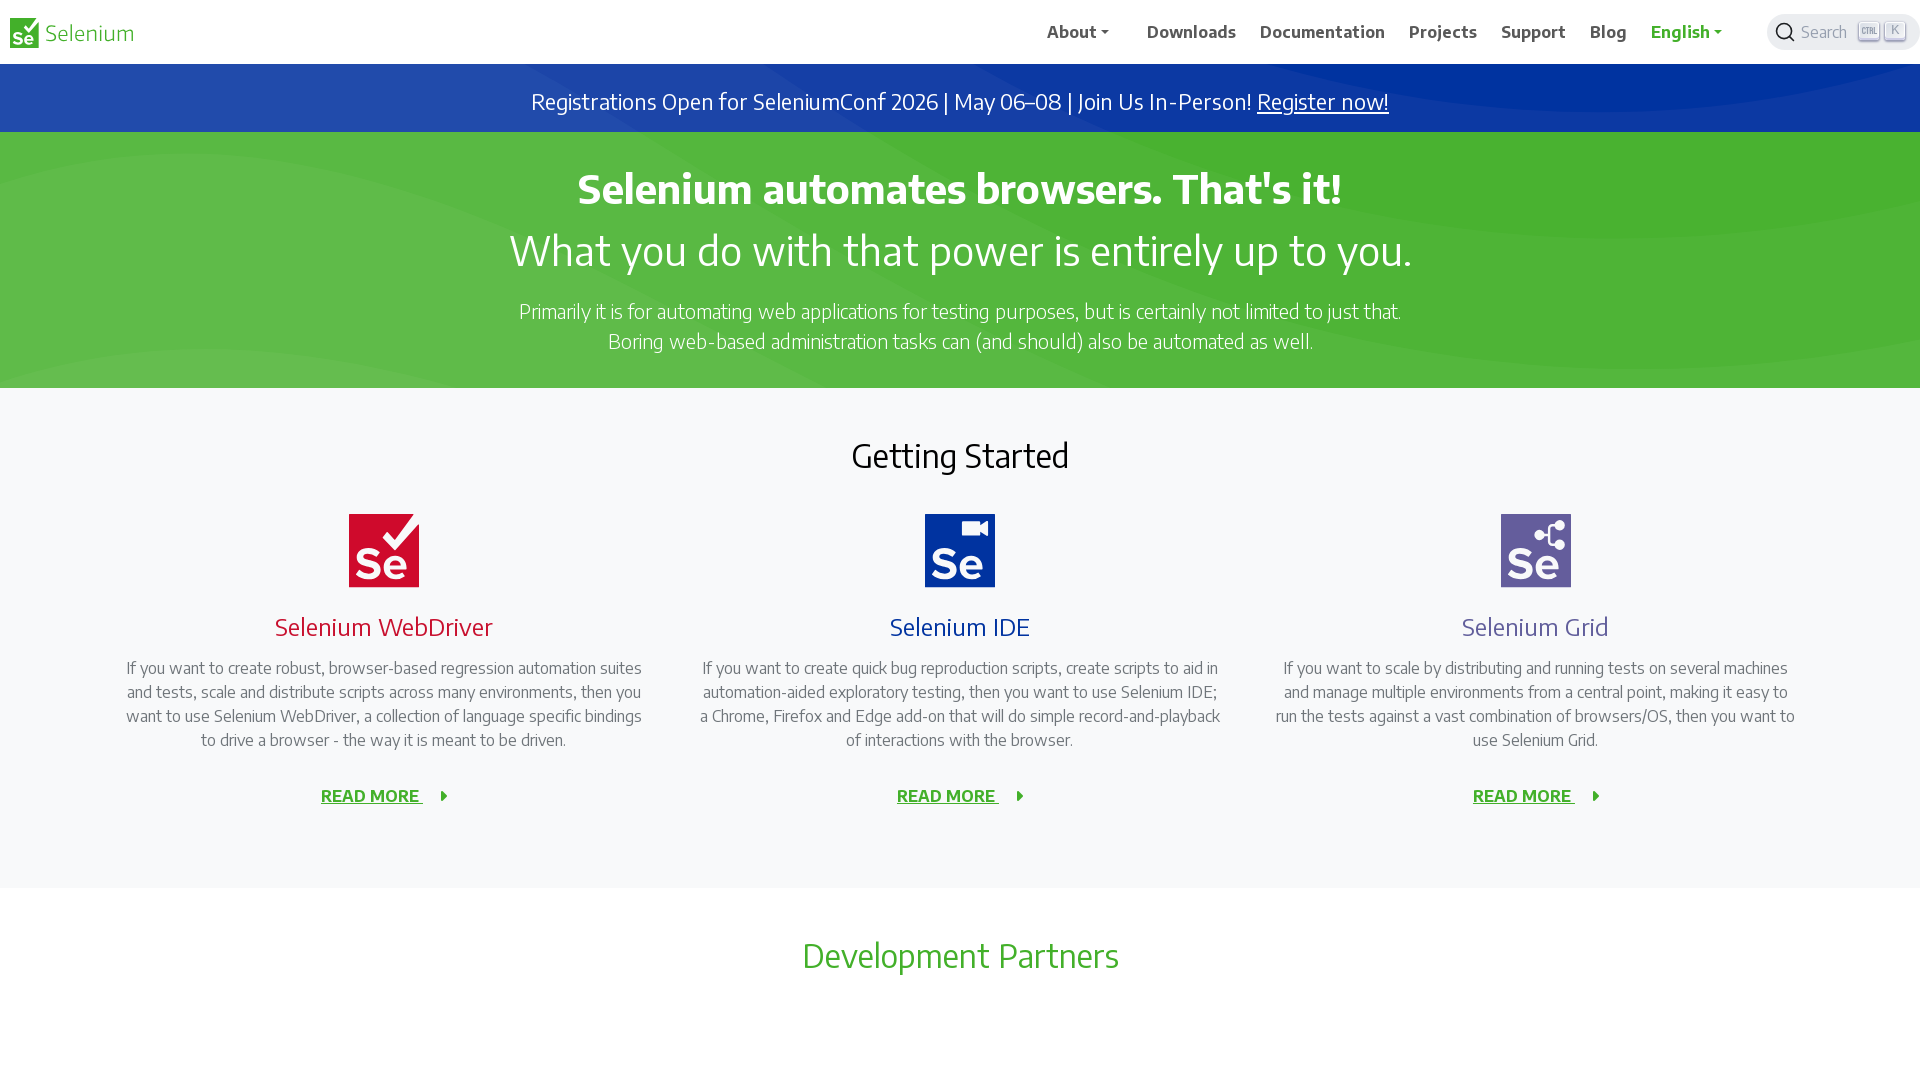

Retrieved page title
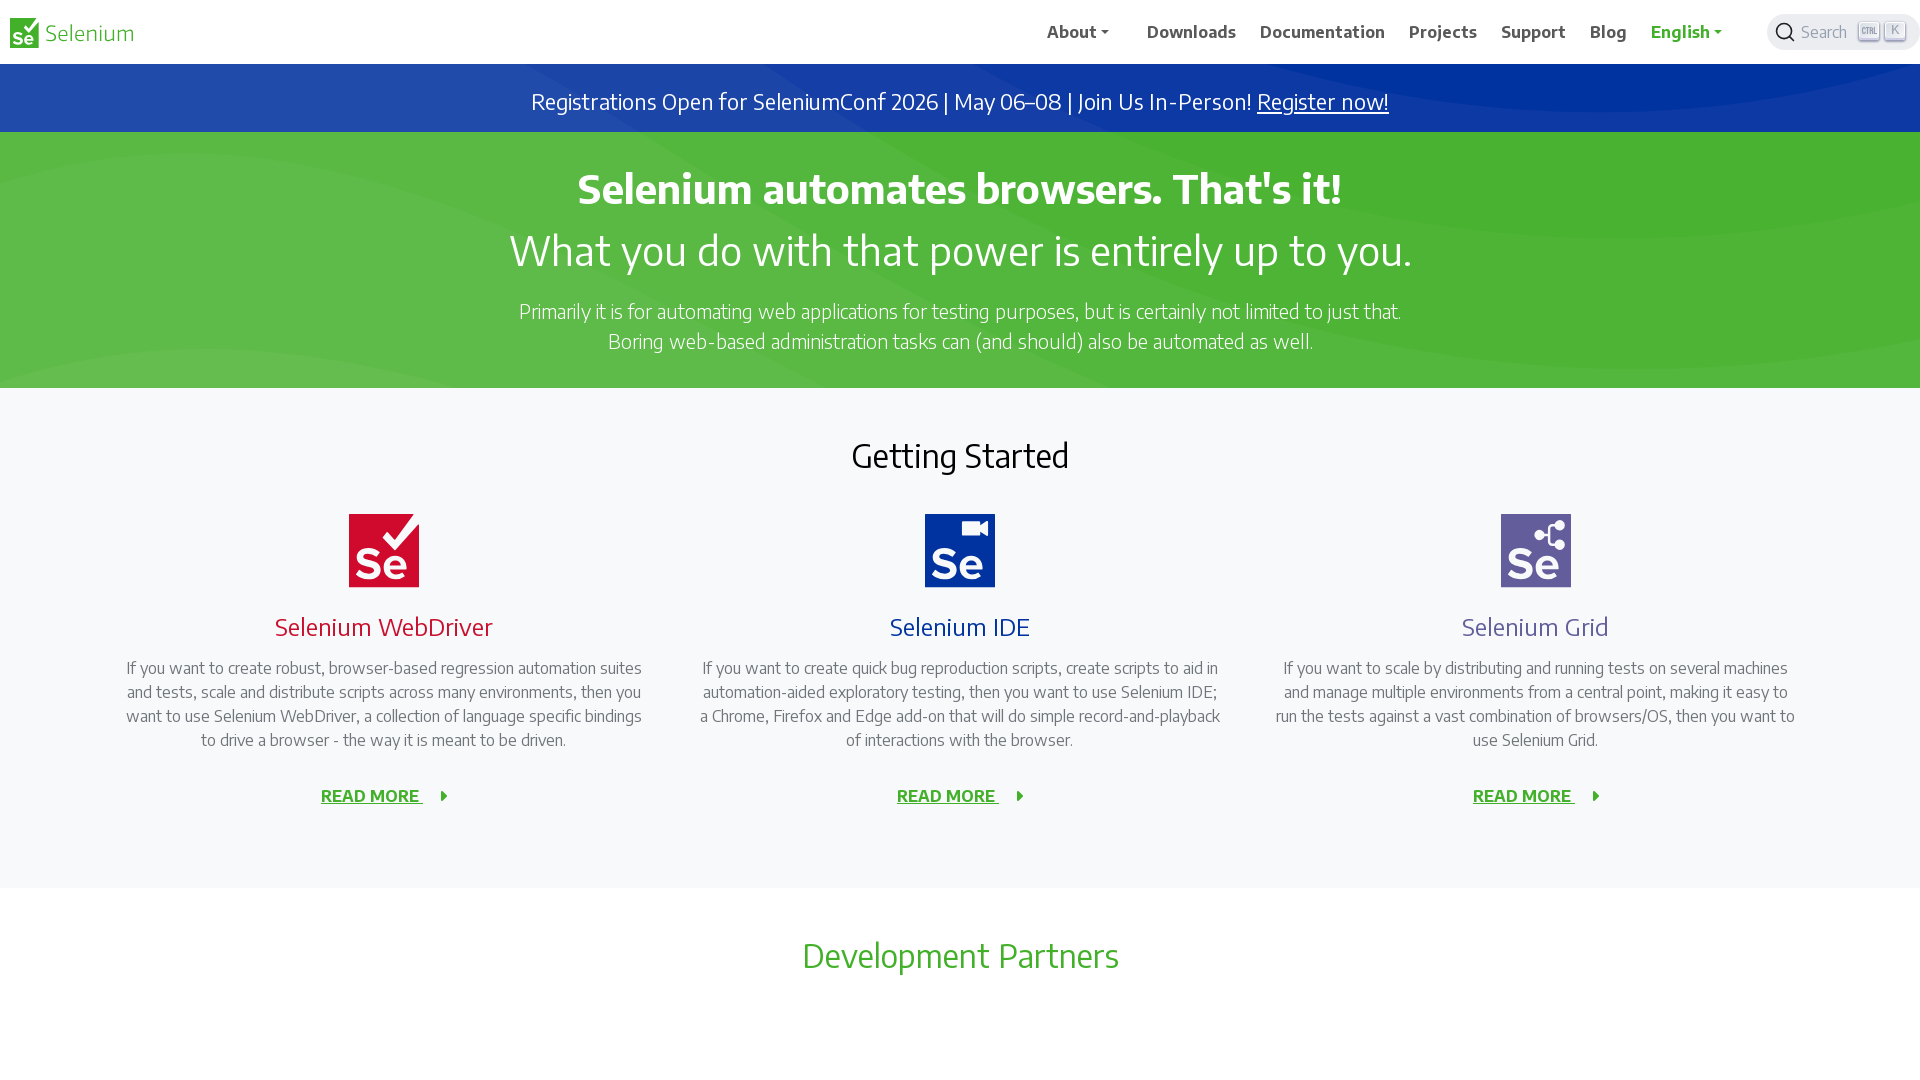

Verified page title contains 'Selenium'
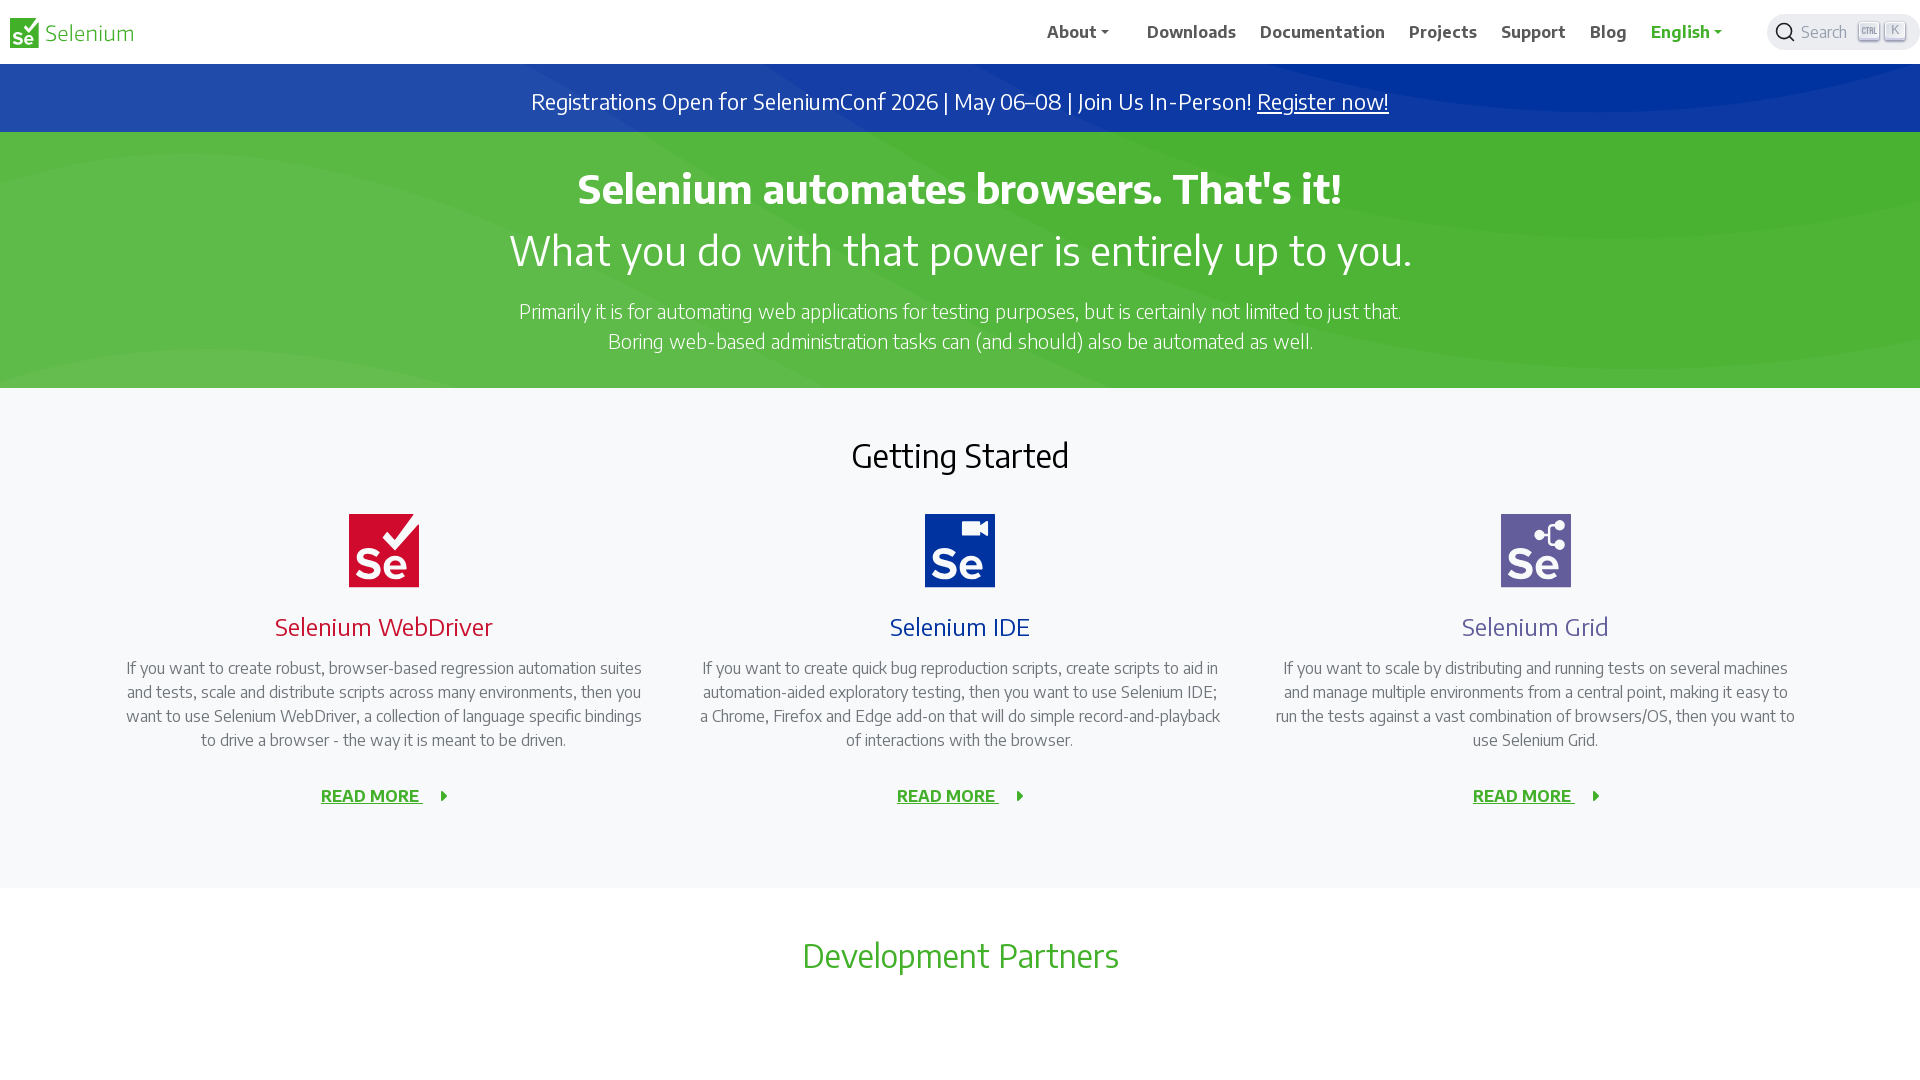

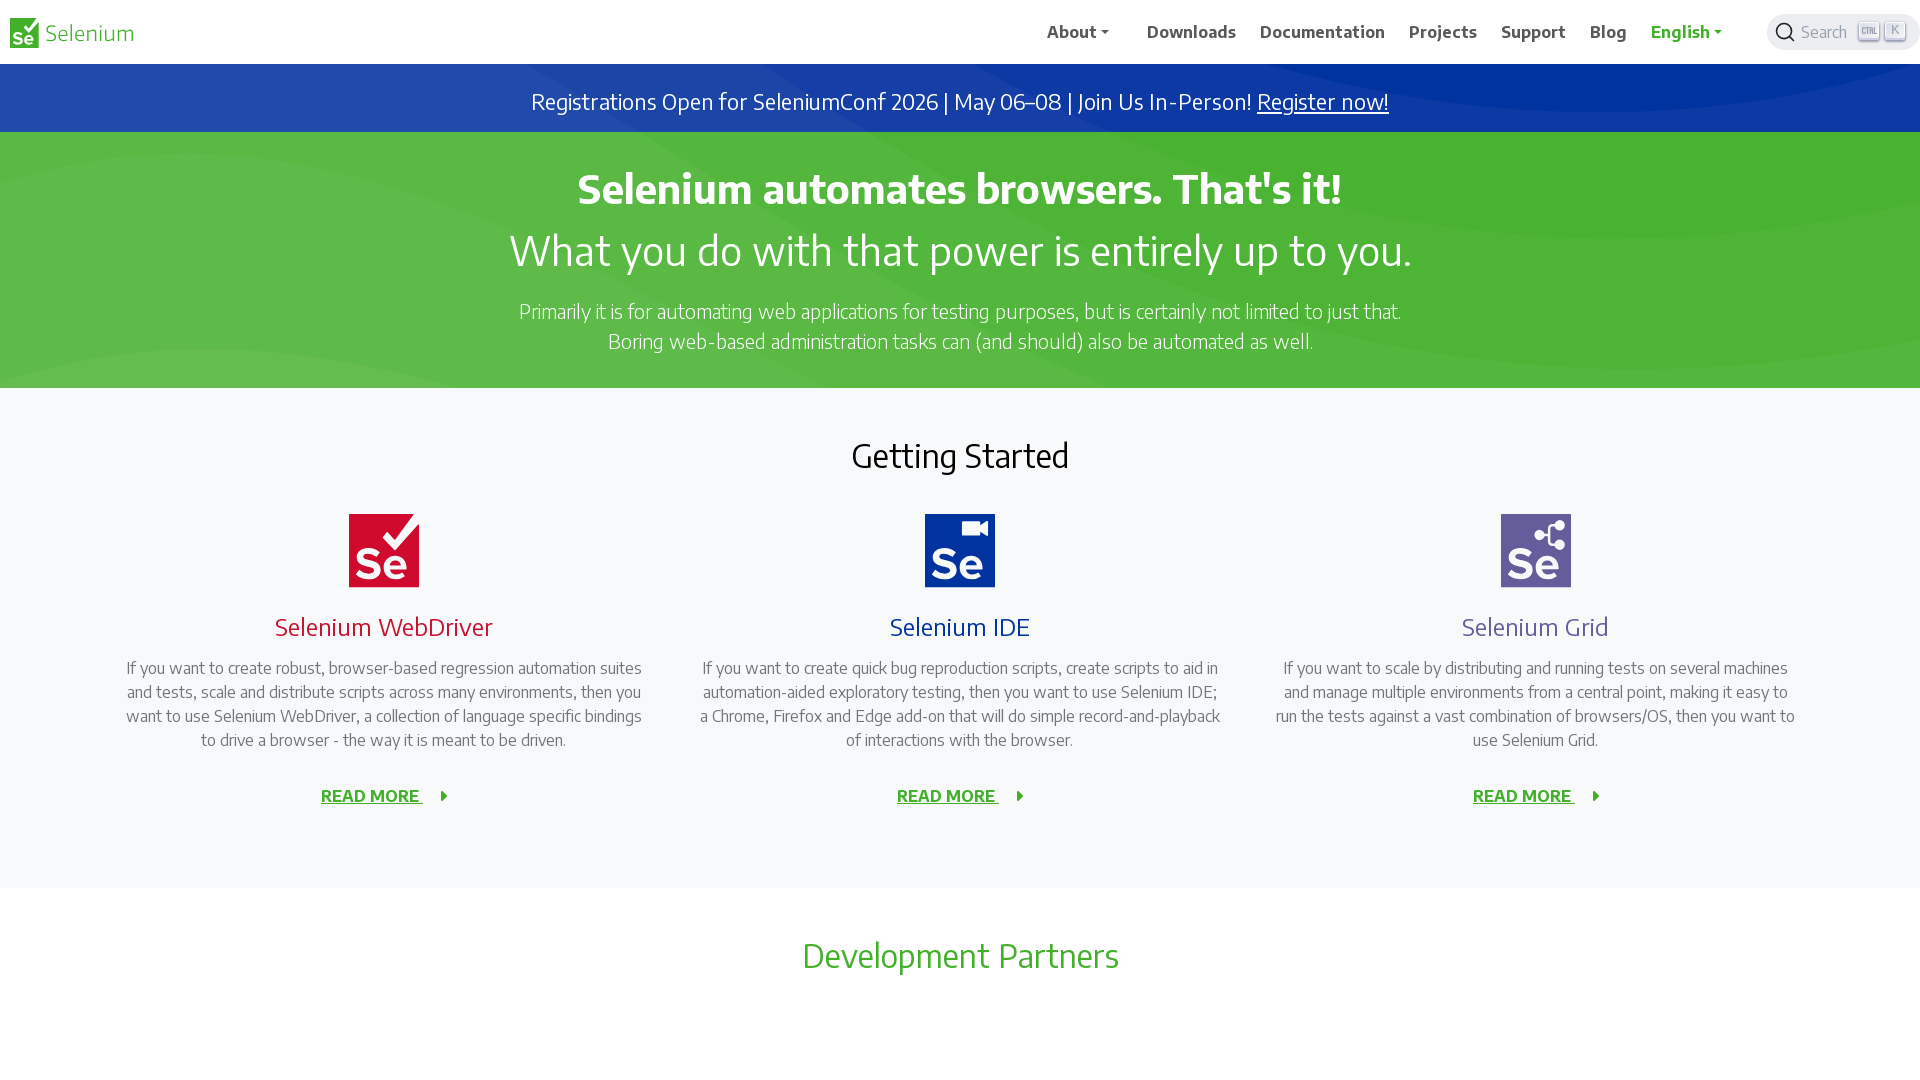